Tests a form submission by filling in the first name field and clicking the submit button

Starting URL: https://formy-project.herokuapp.com/form

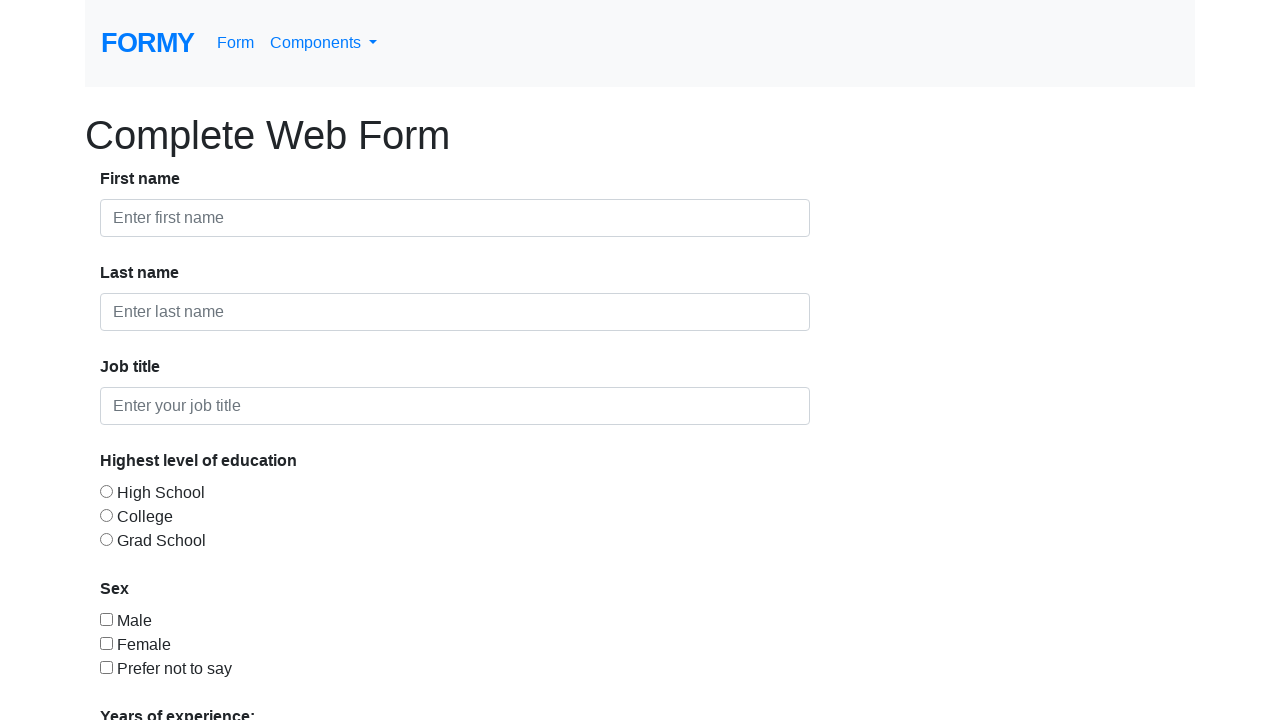

Filled first name field with 'Andrei' on #first-name
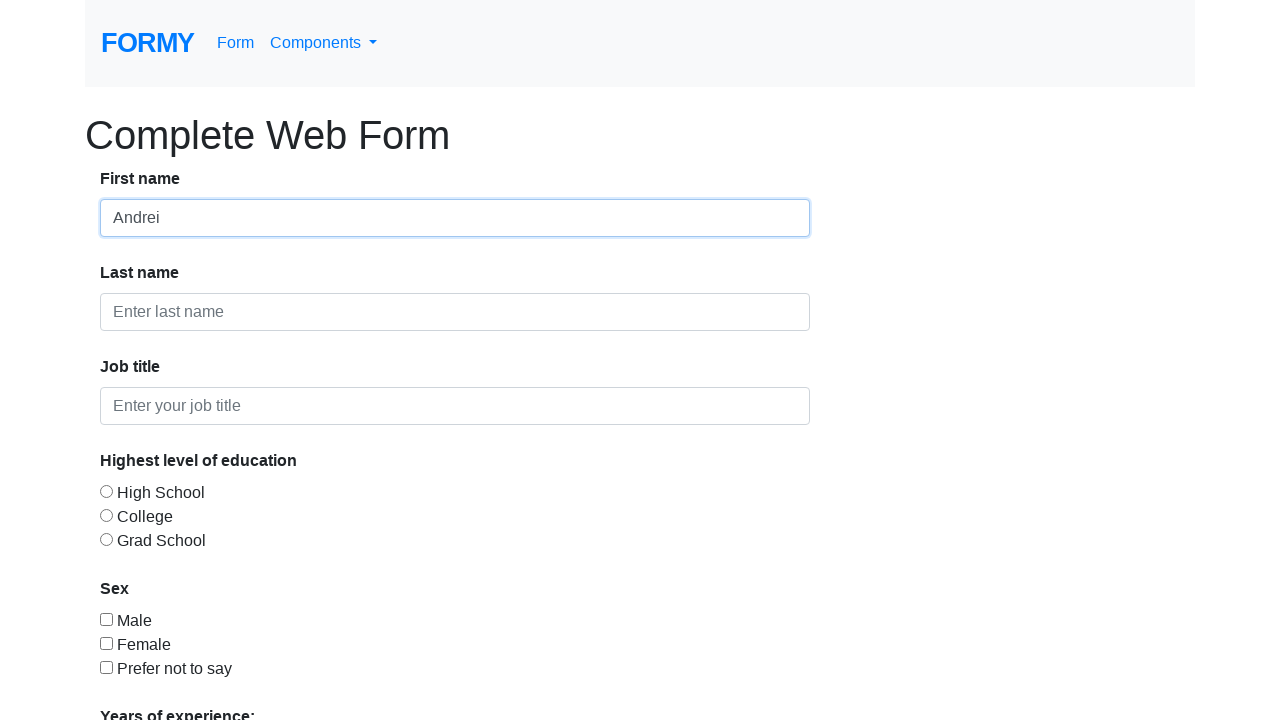

Clicked submit button to submit form at (148, 680) on a.btn.btn-lg.btn-primary
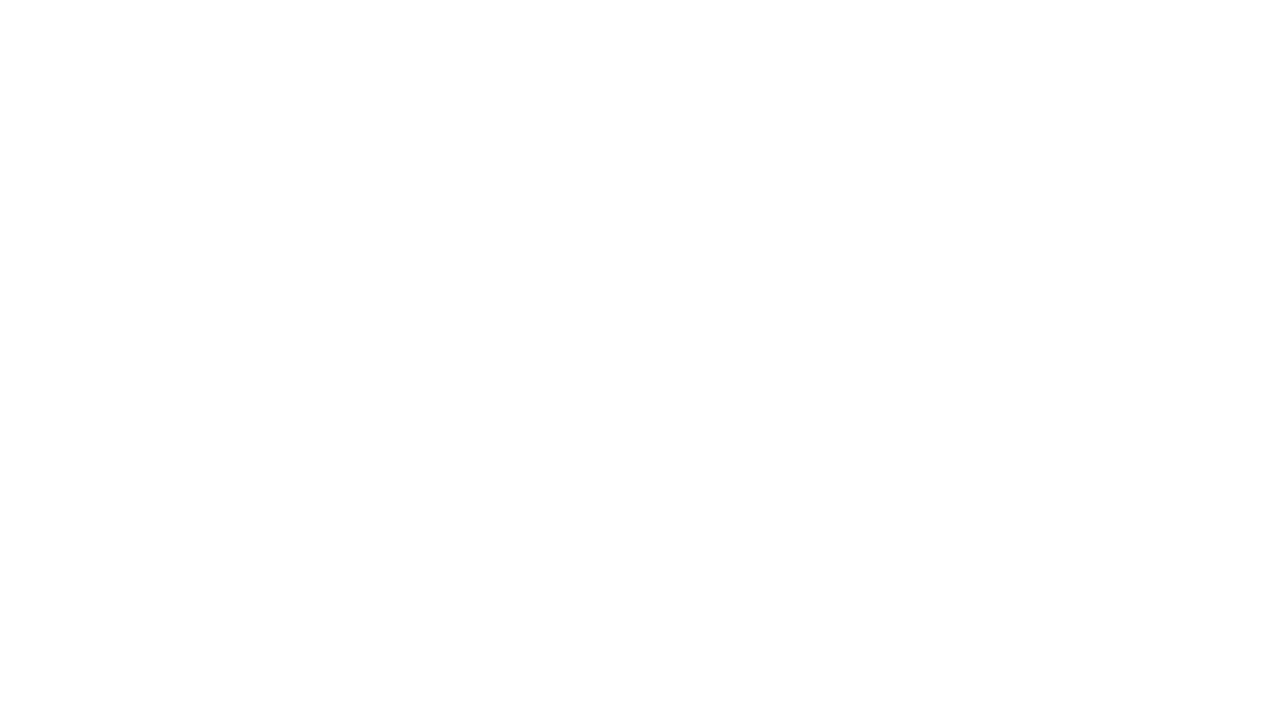

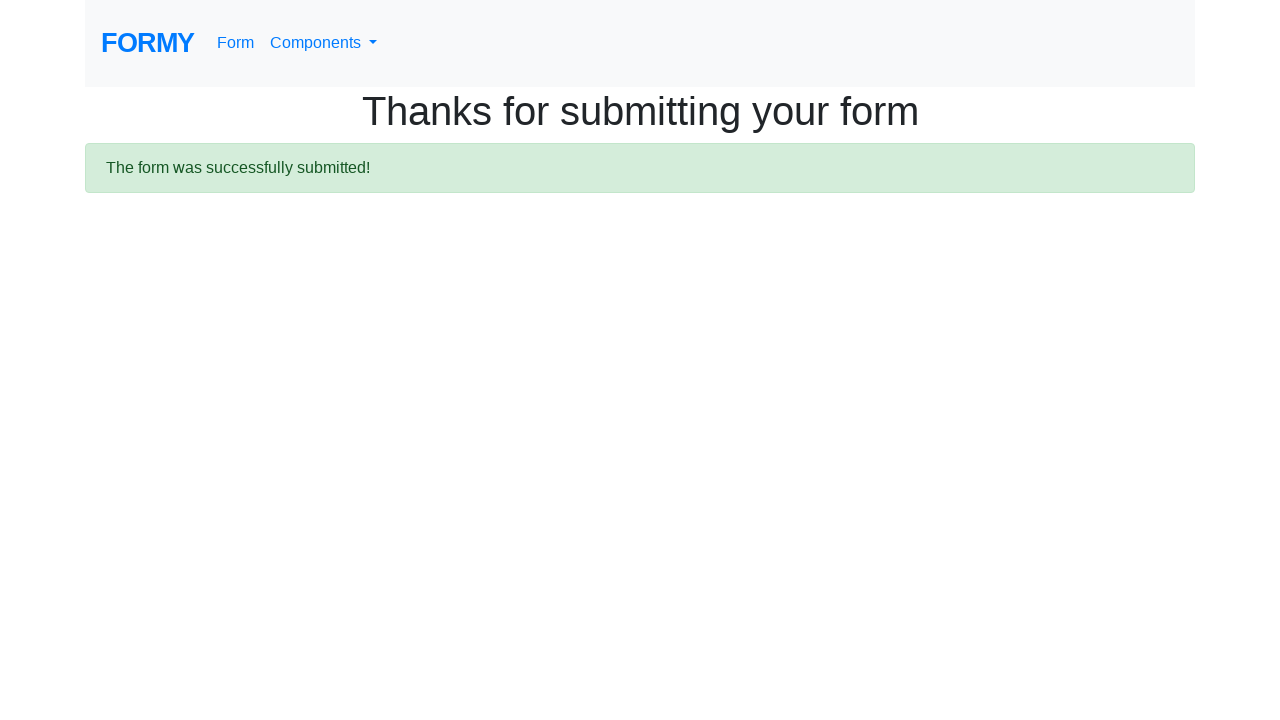